Opens a dropdown and selects the Audi option, then verifies the selection

Starting URL: https://ultimateqa.com/simple-html-elements-for-automation/

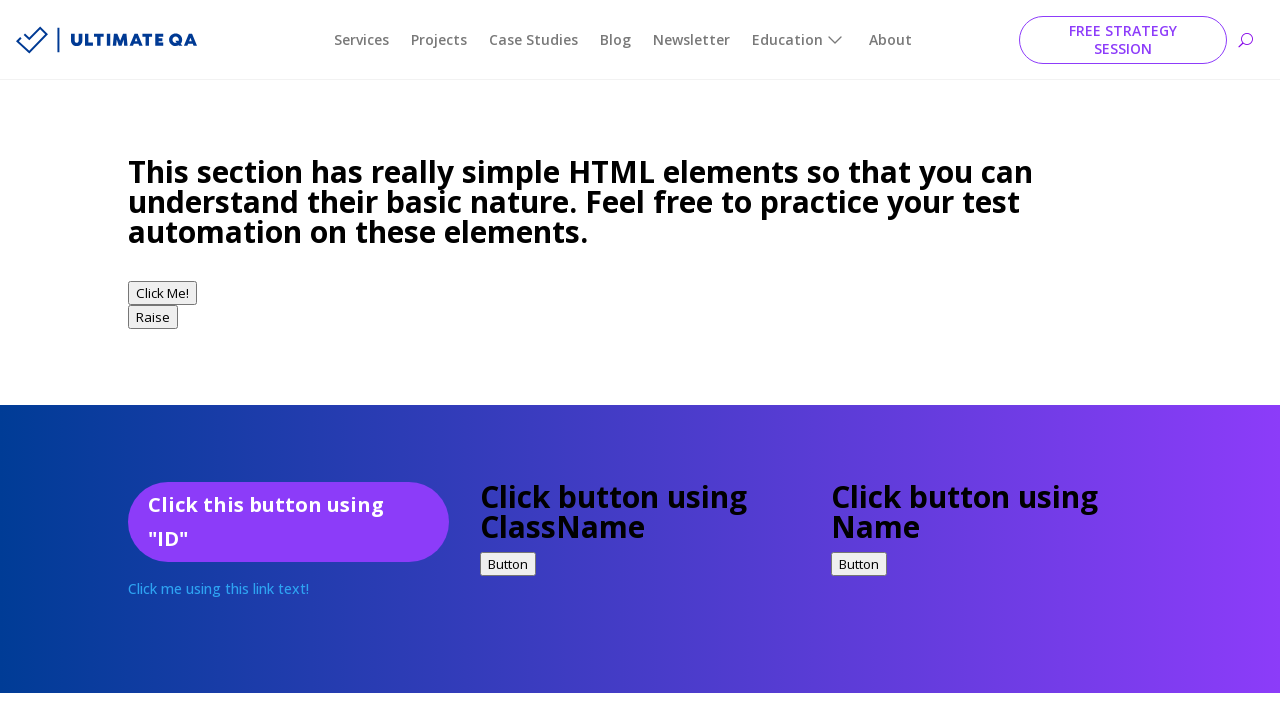

Clicked dropdown to open it at (158, 361) on xpath=//div[@class='et_pb_blurb_description']//select[1]
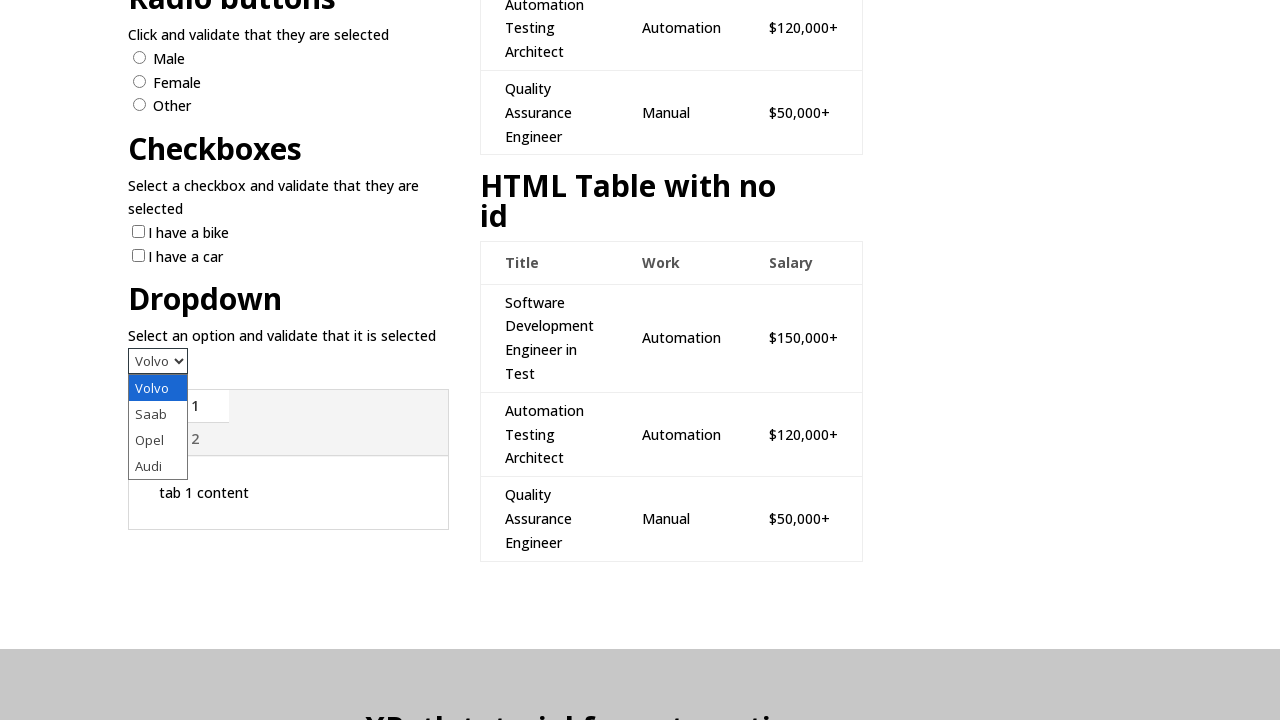

Selected Audi option from dropdown on //div[@class='et_pb_blurb_description']//select[1]
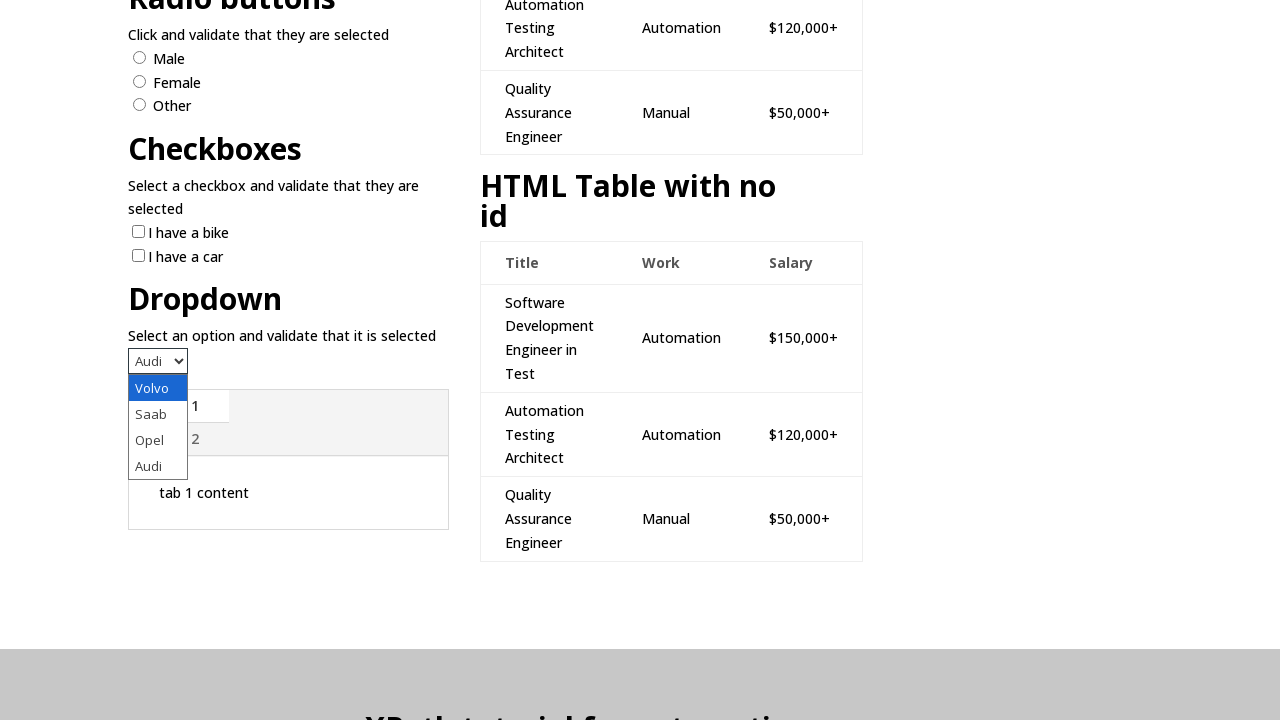

Located dropdown element for verification
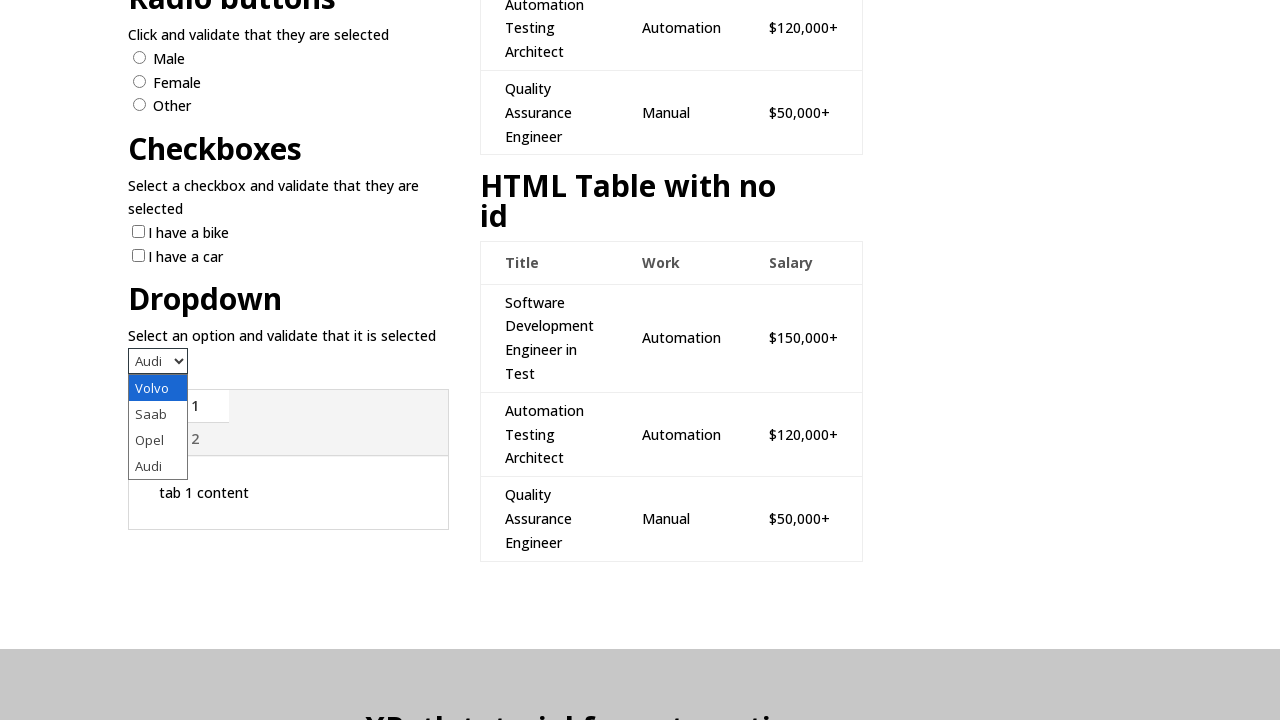

Verified that Audi option was selected
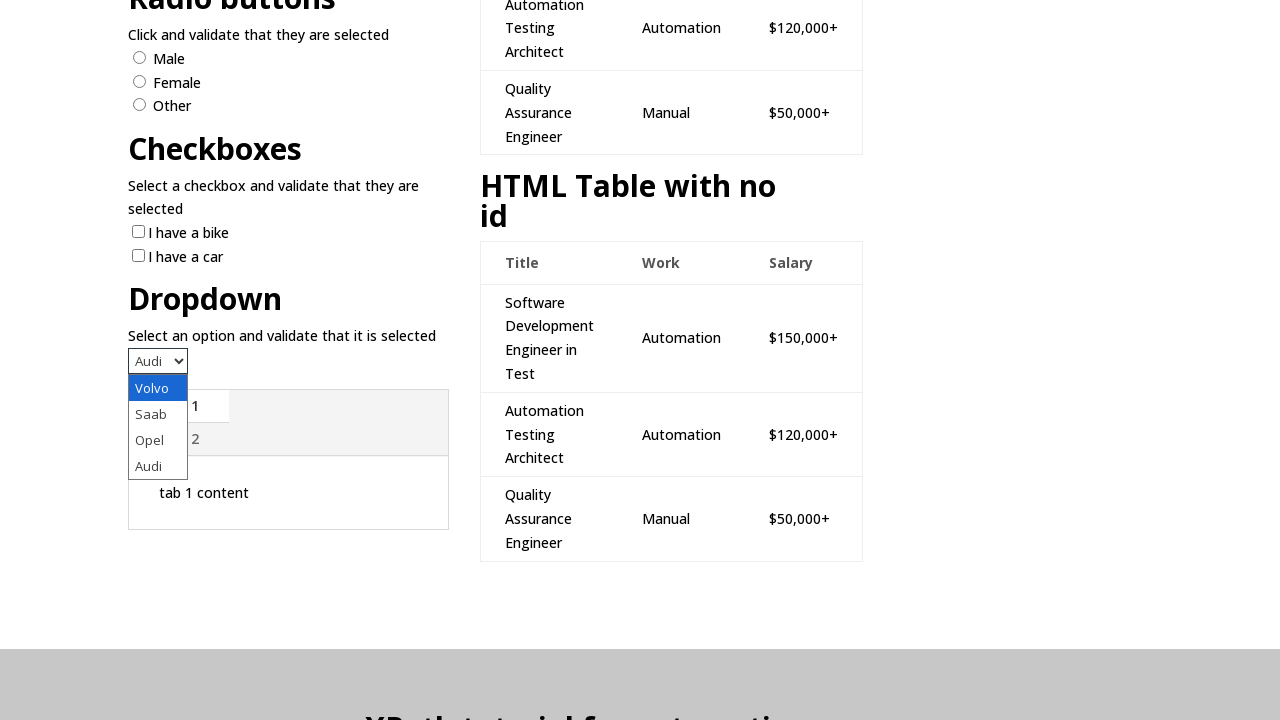

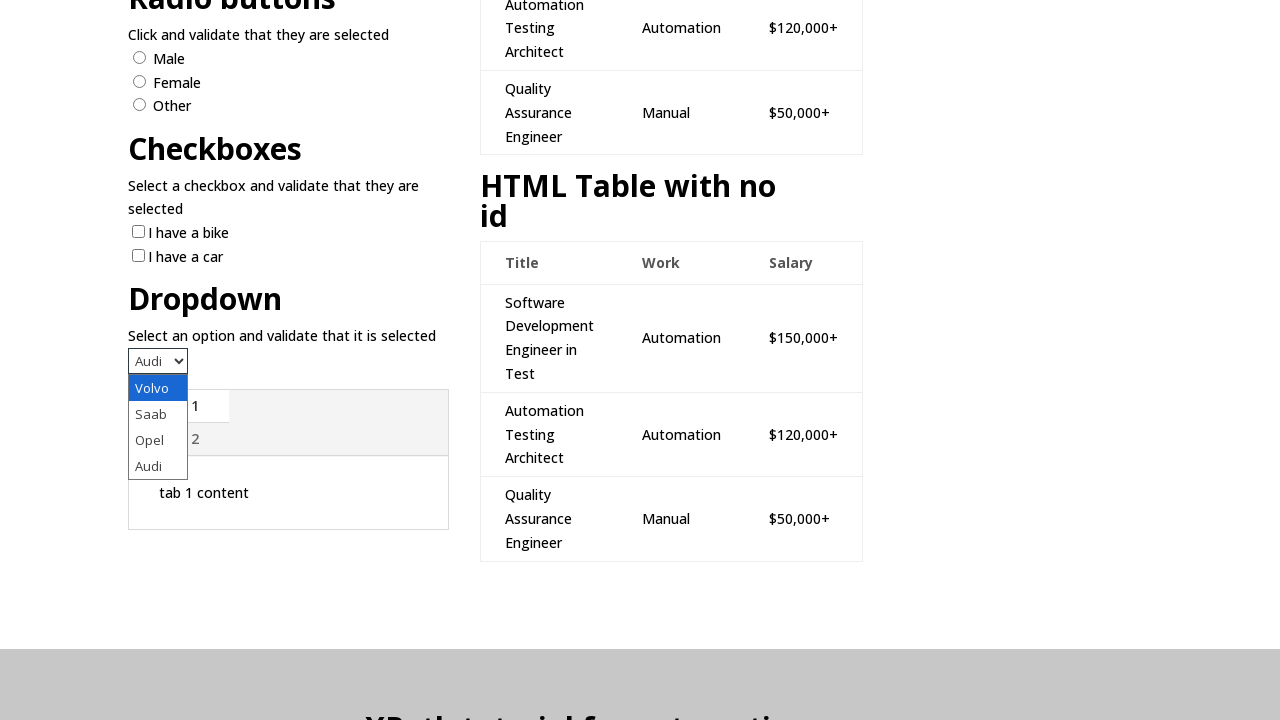